Navigates to testuj.pl website and verifies the page loads successfully

Starting URL: https://testuj.pl/

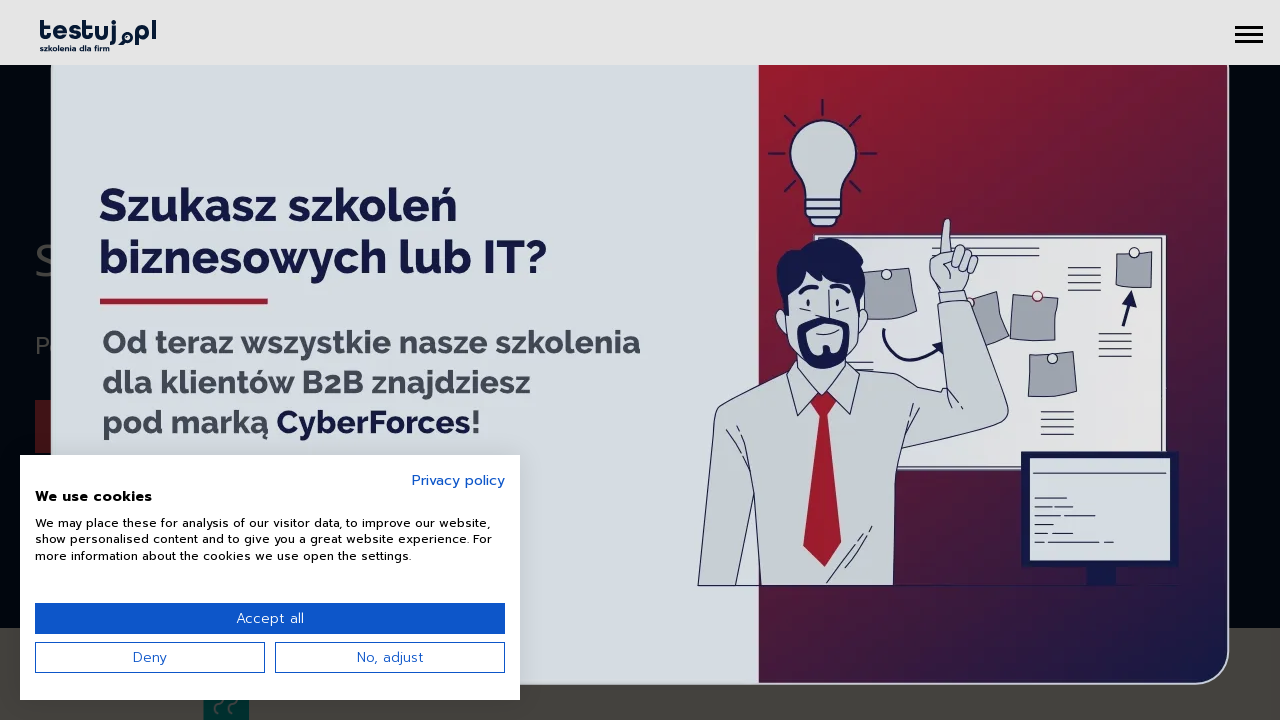

Waited for page DOM content to load
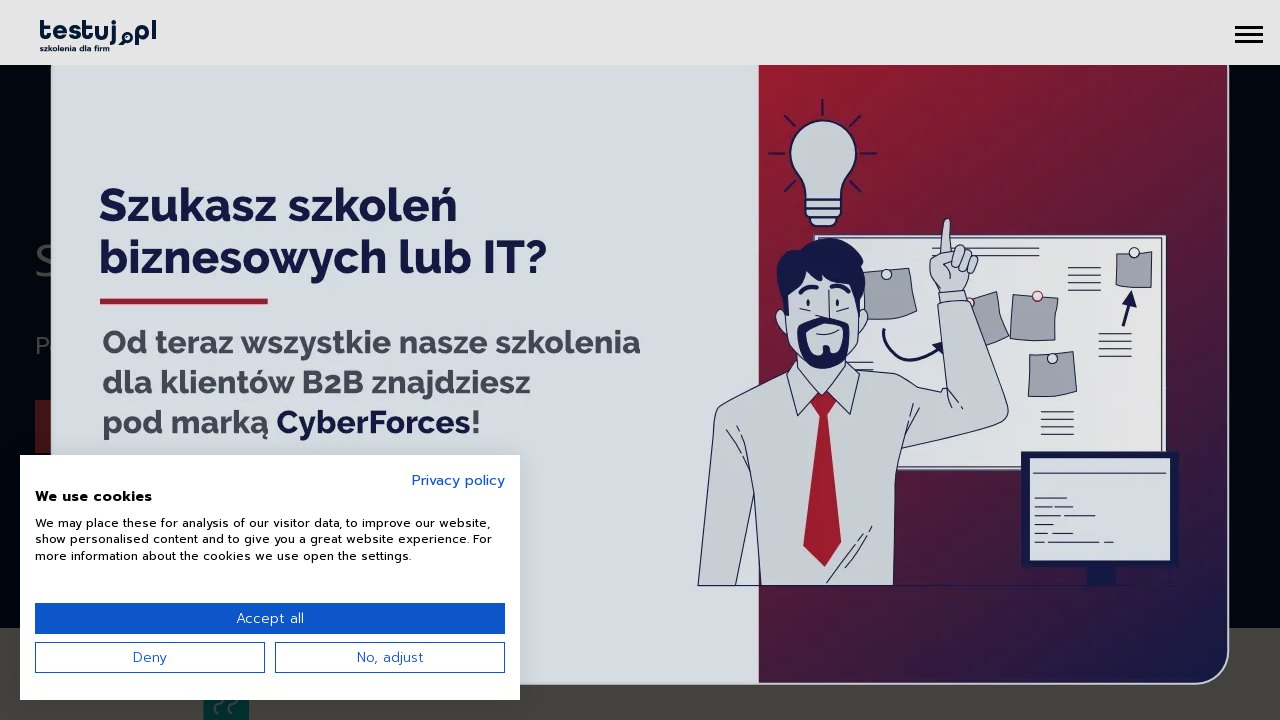

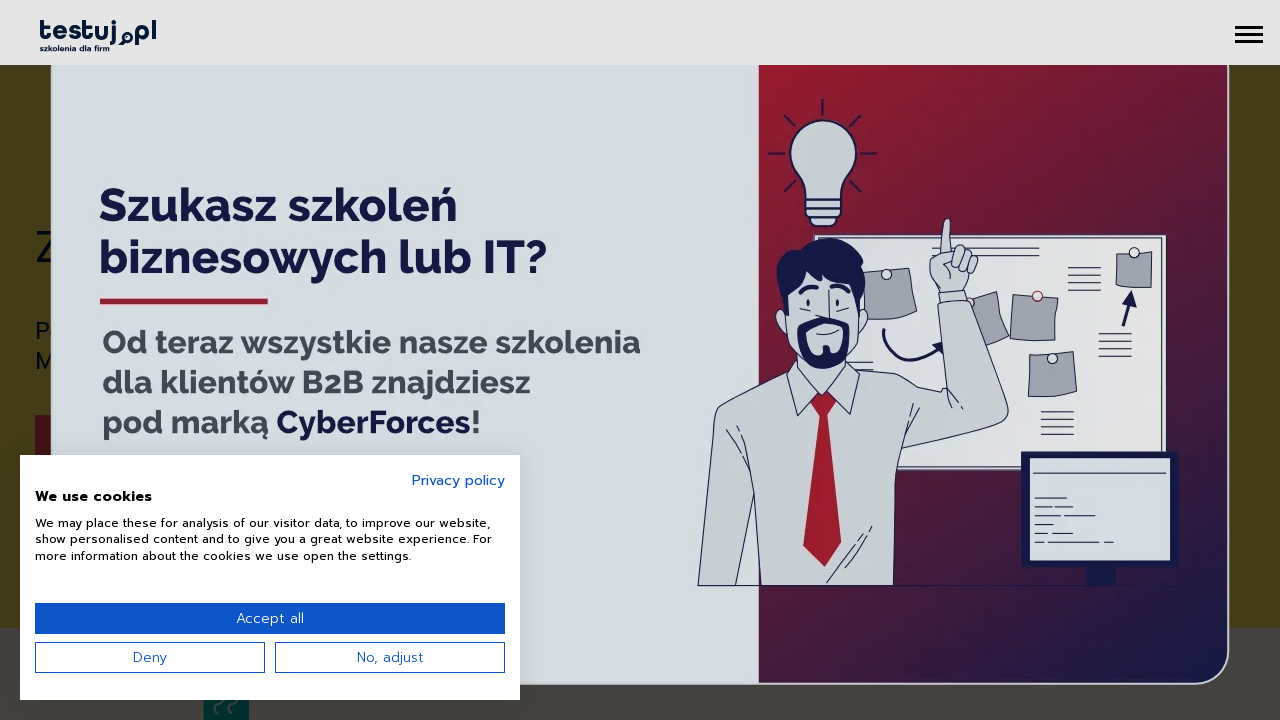